Tests drag and drop functionality on the jQuery UI droppable demo page by dragging an element and dropping it onto a target area

Starting URL: https://jqueryui.com/droppable/

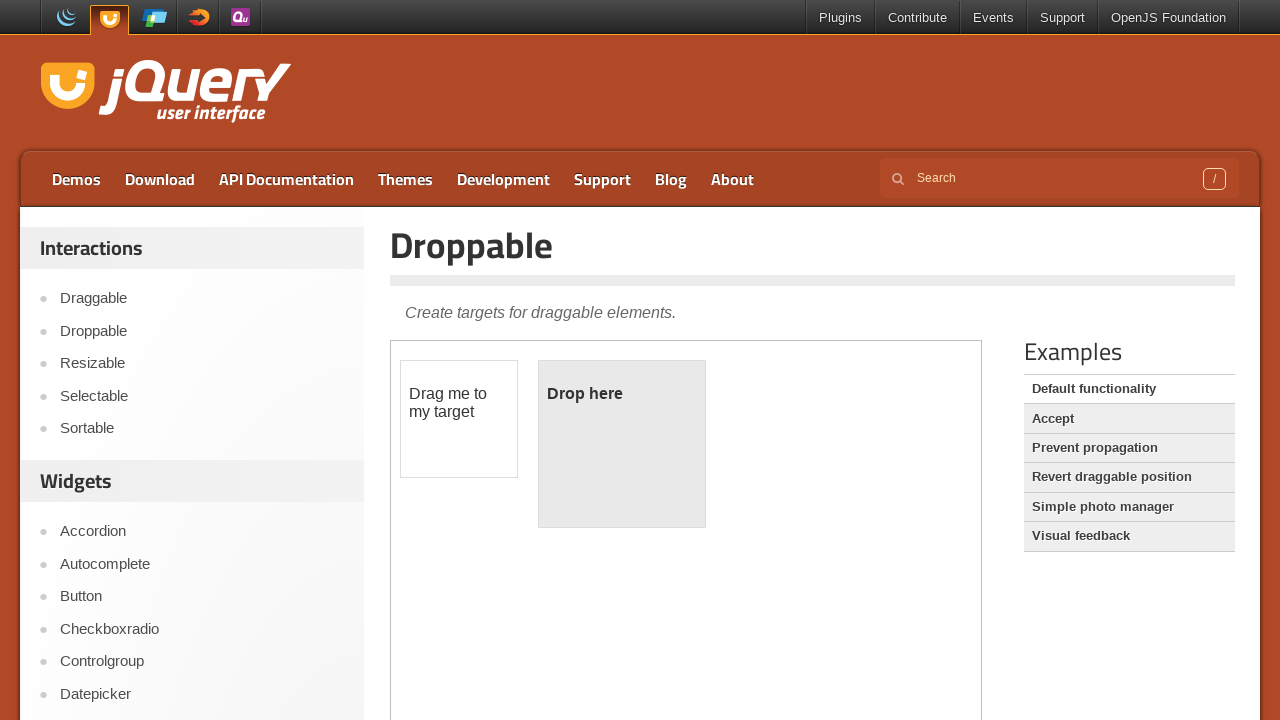

Navigated to jQuery UI droppable demo page
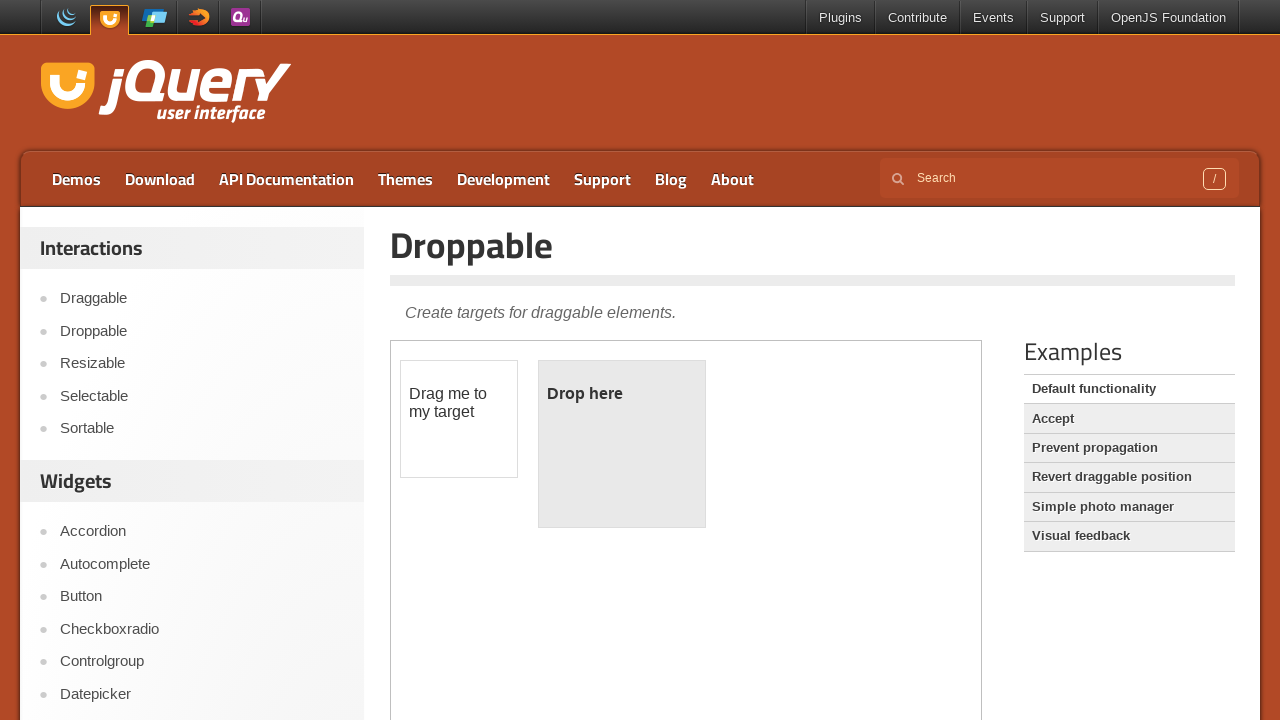

Located demo iframe
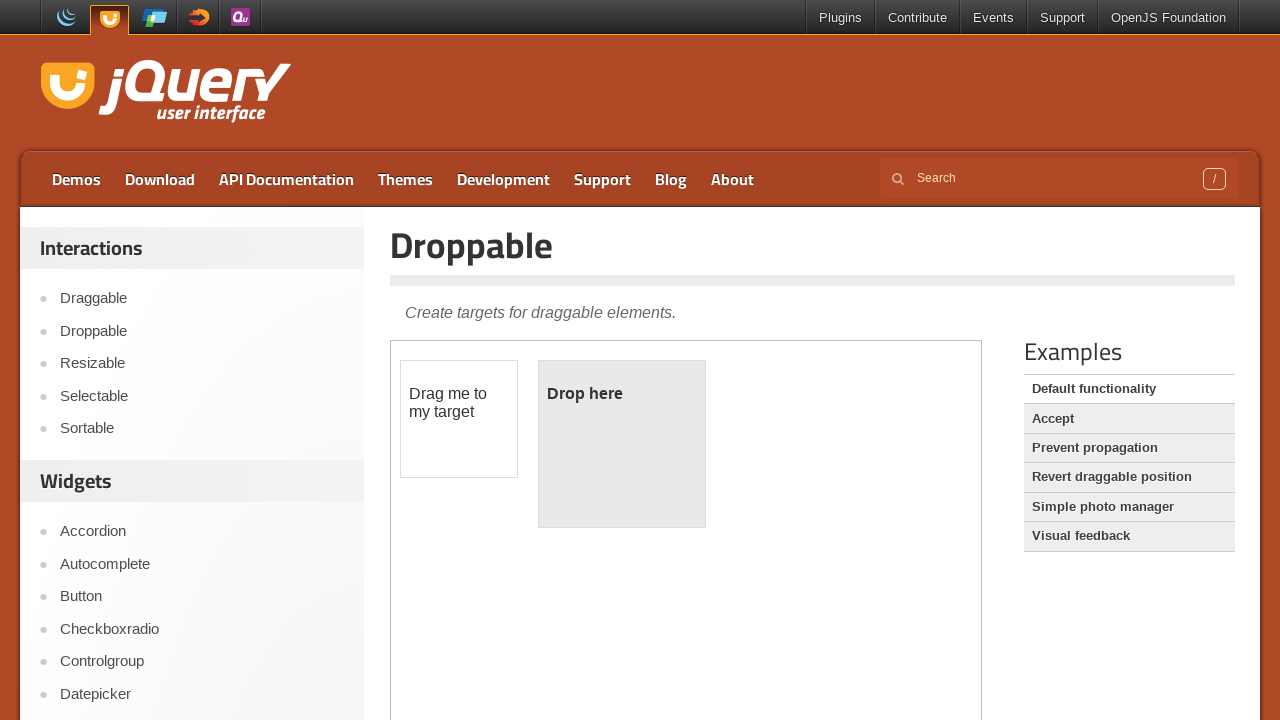

Located draggable element
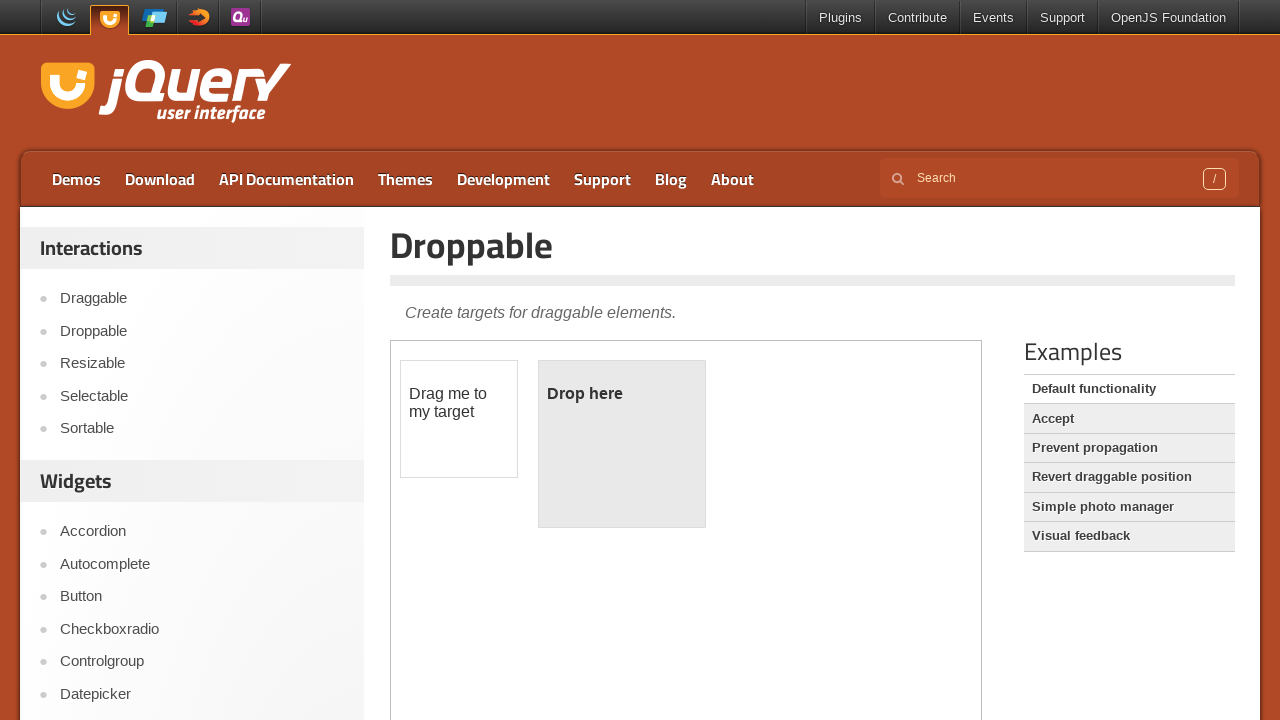

Located droppable target area
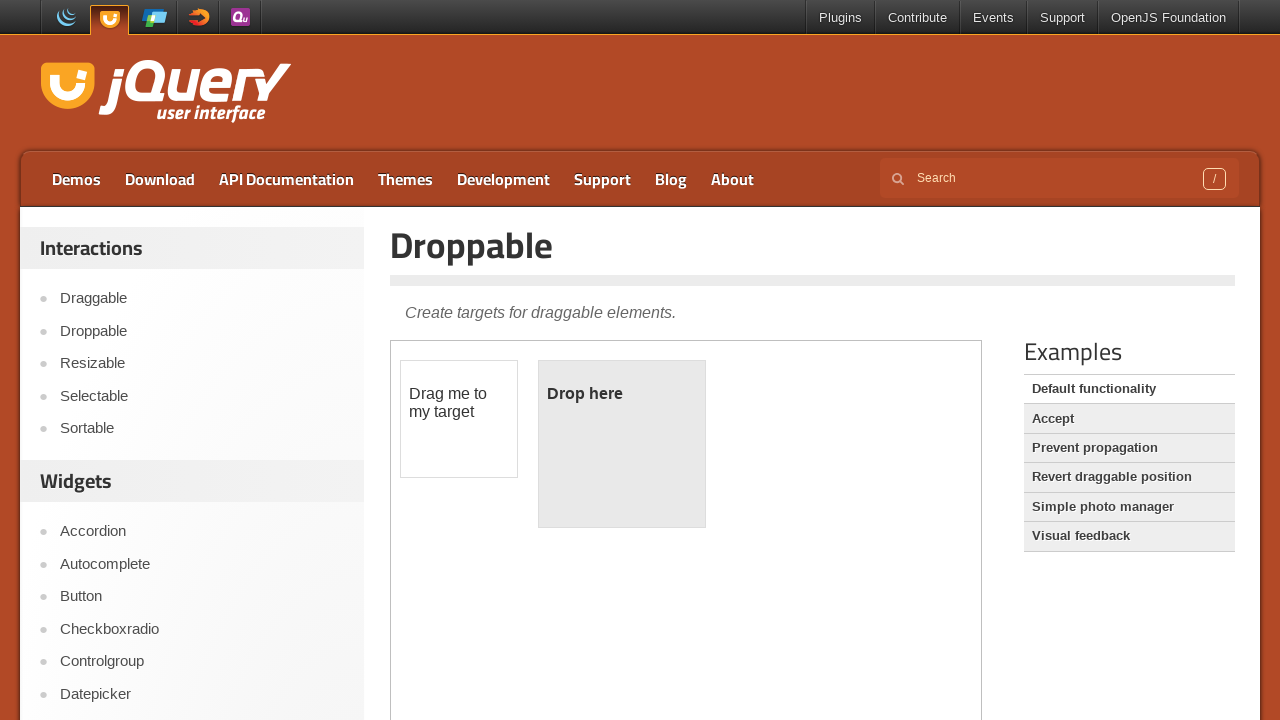

Dragged draggable element onto droppable target area at (622, 444)
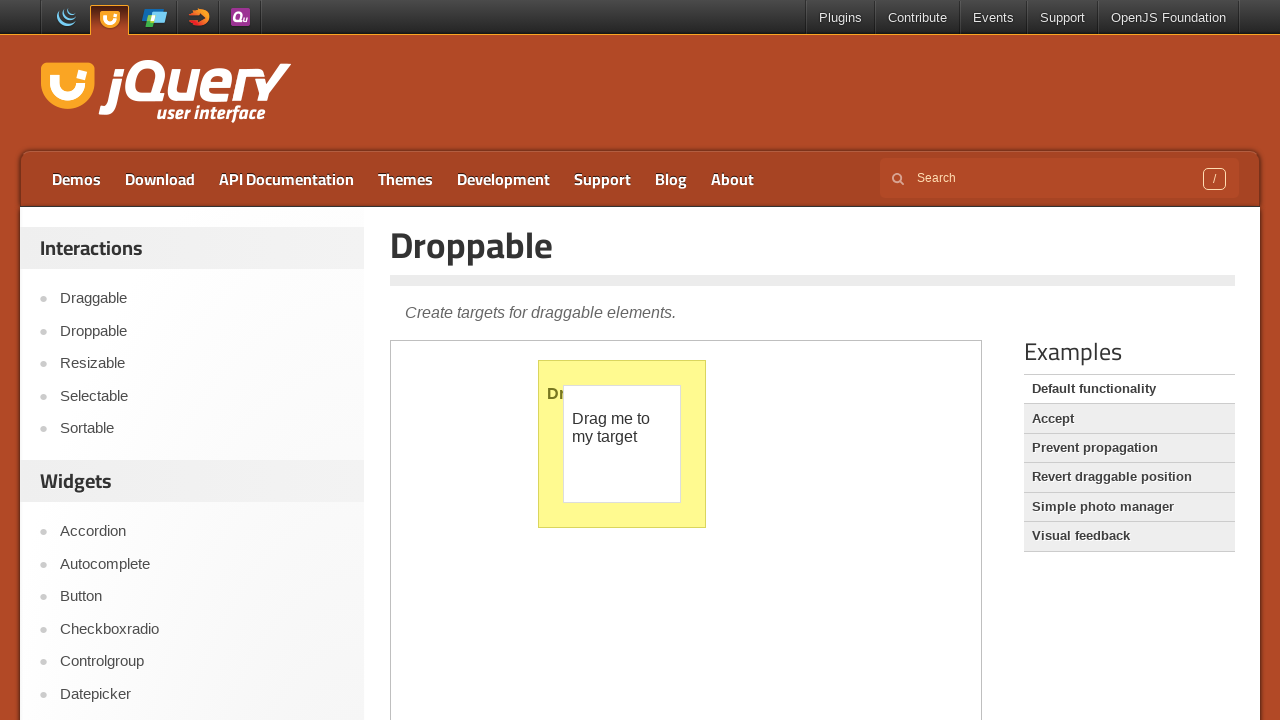

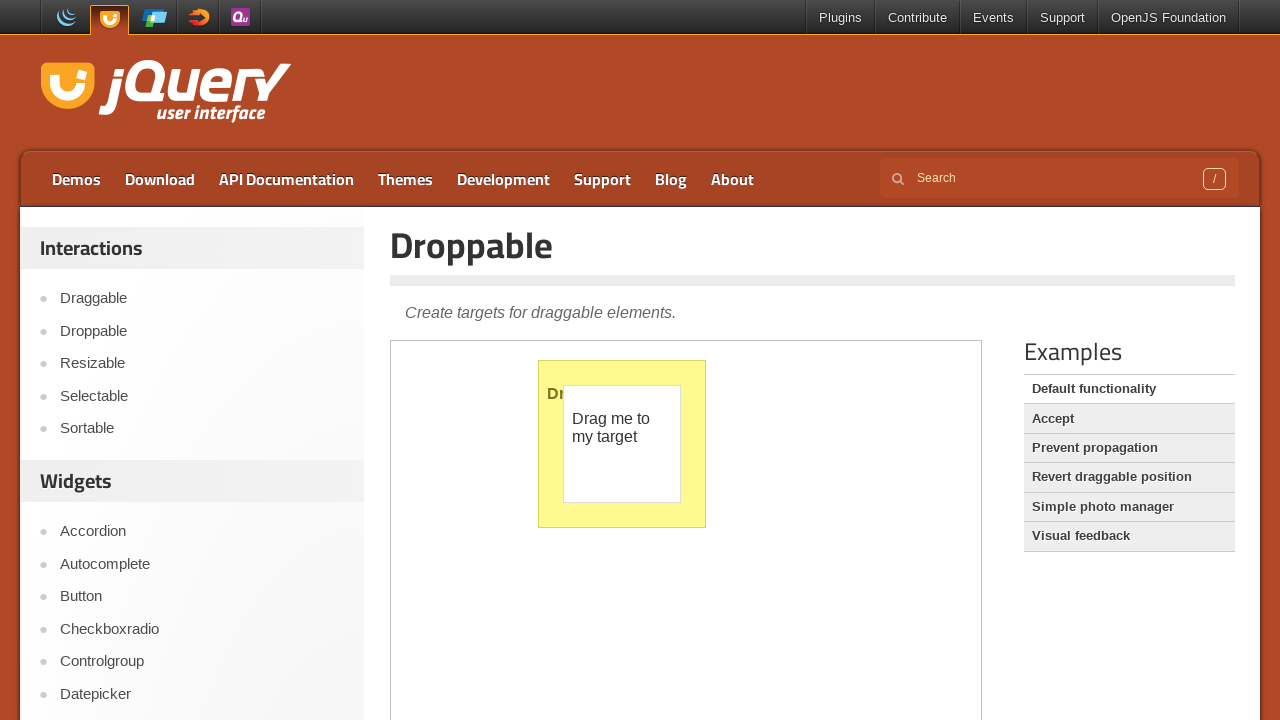